Navigates to Microsoft India homepage, maximizes the browser window, and waits for the page to load

Starting URL: https://www.microsoft.com/en-in/

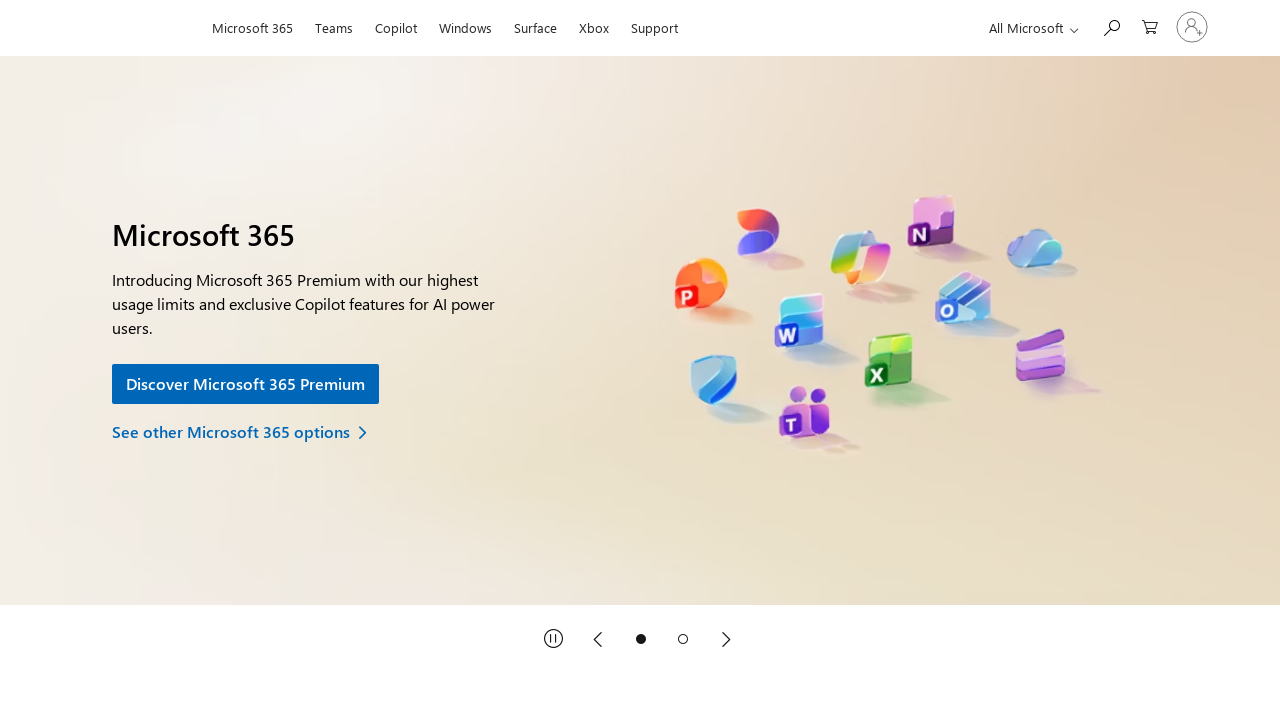

Set browser viewport to 1920x1080 (maximized)
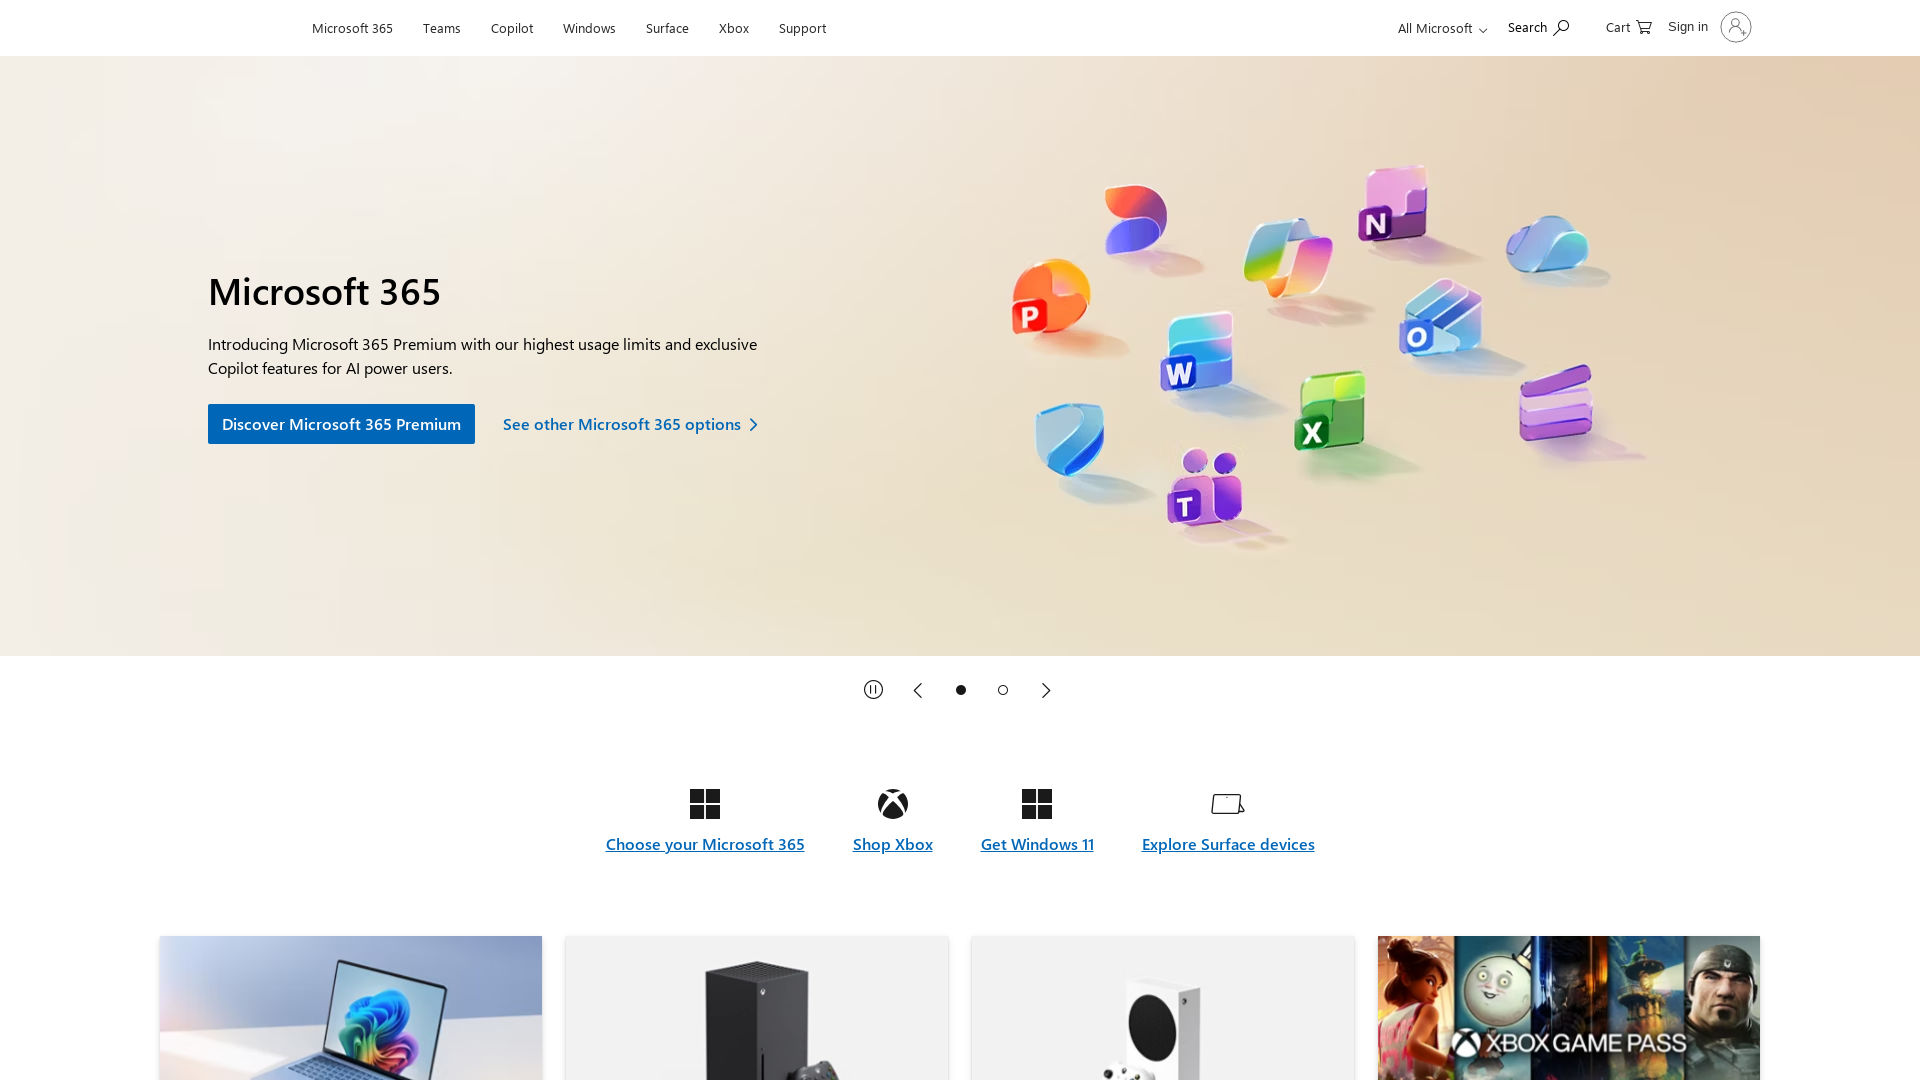

Waited for page to fully load (networkidle state reached)
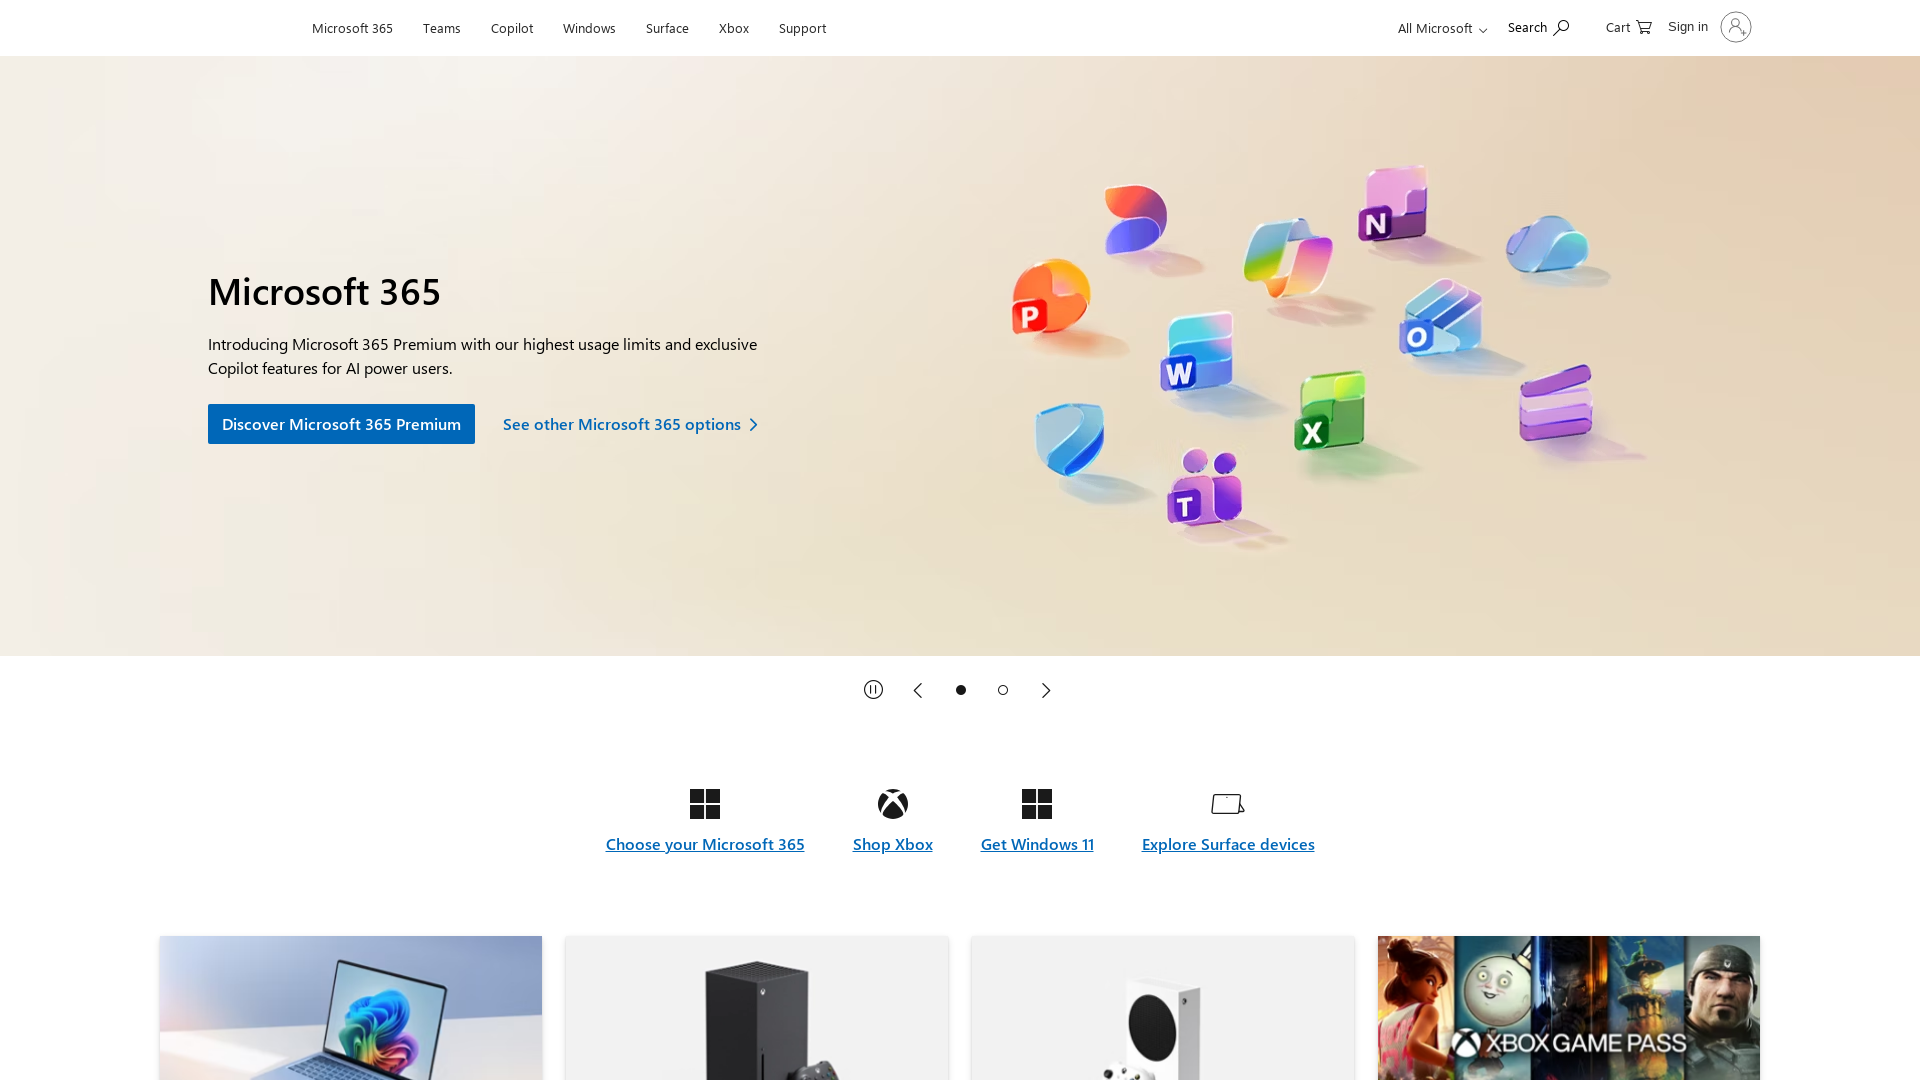

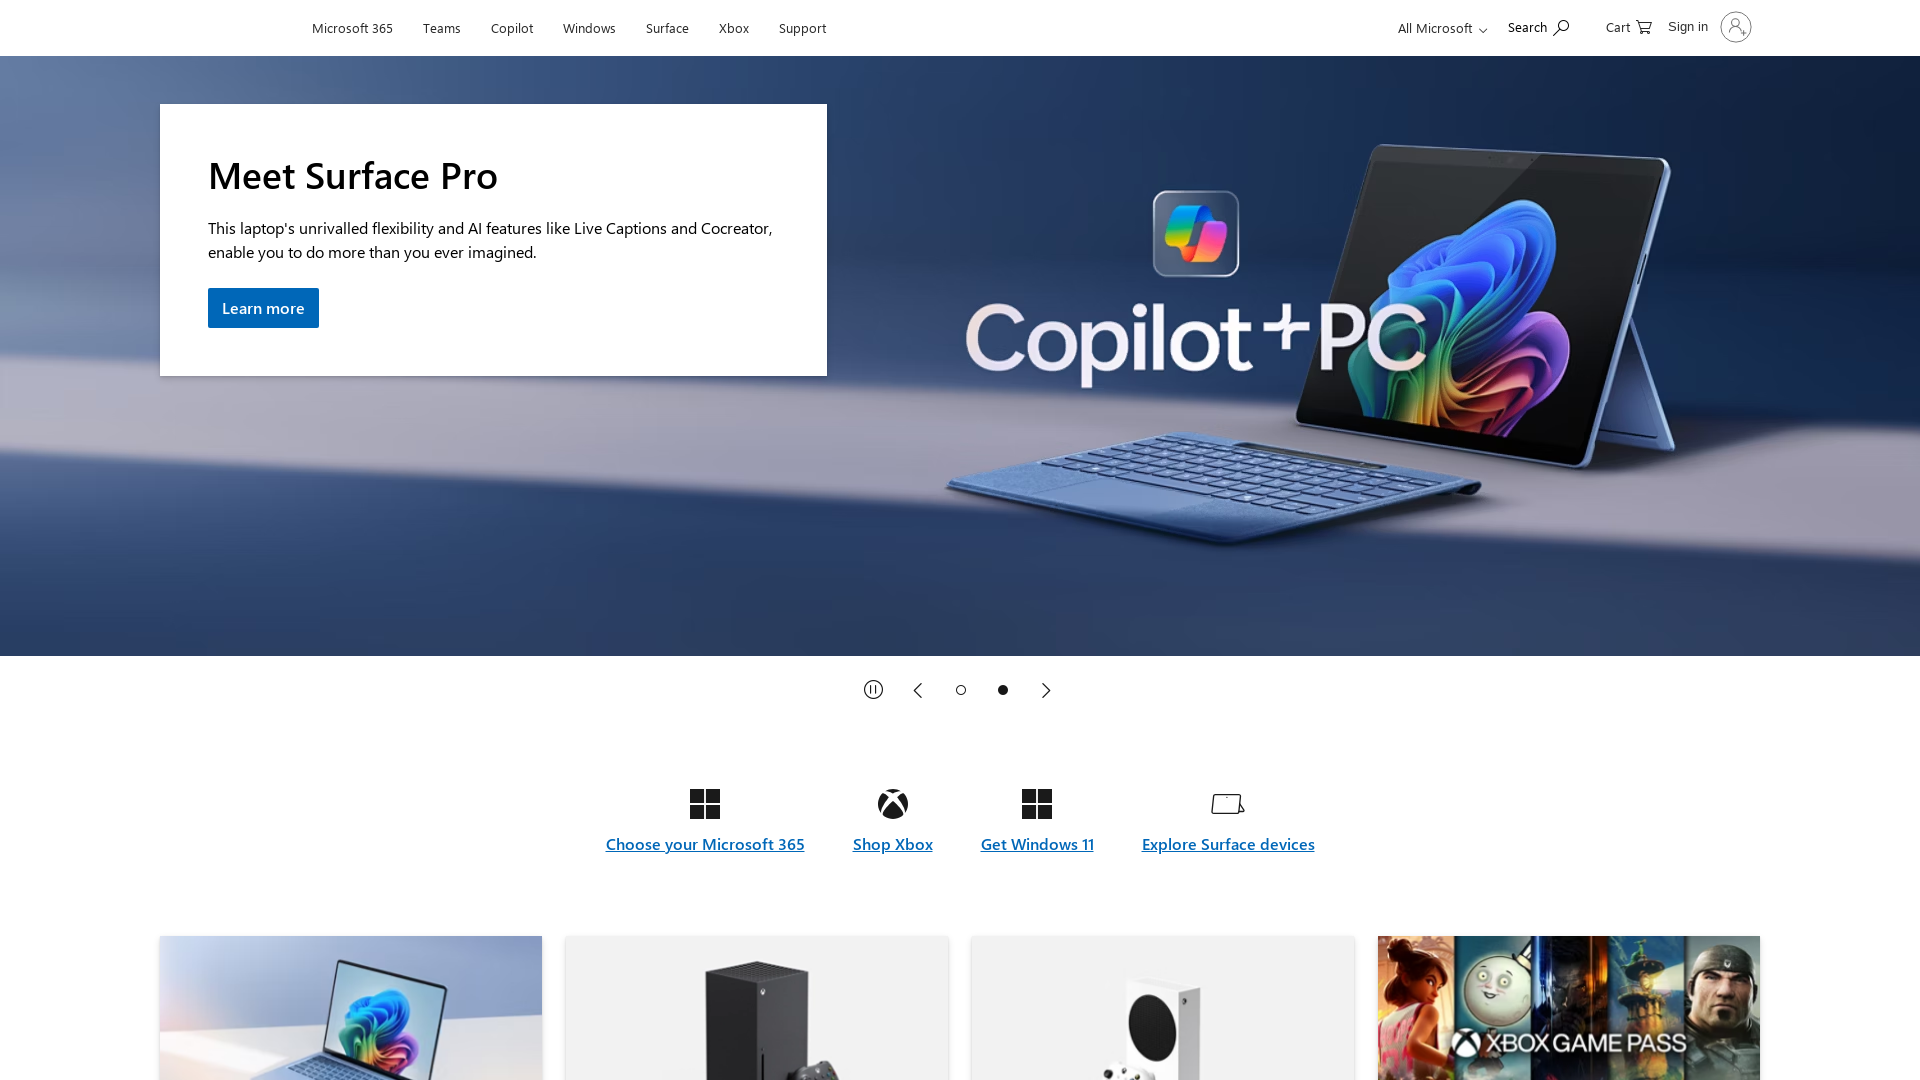